Tests page refresh functionality on a dynamic content page and verifies content loads

Starting URL: https://the-internet.herokuapp.com/dynamic_content

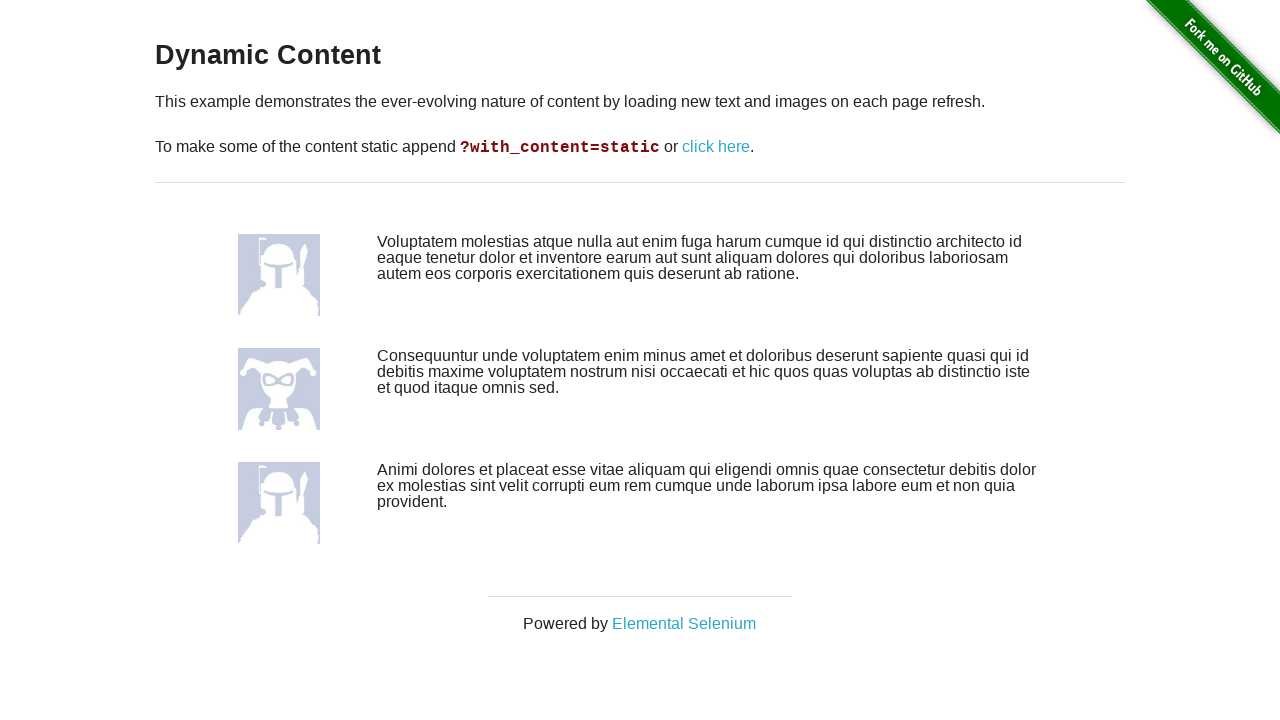

Dynamic content loaded on the-internet.herokuapp.com/dynamic_content
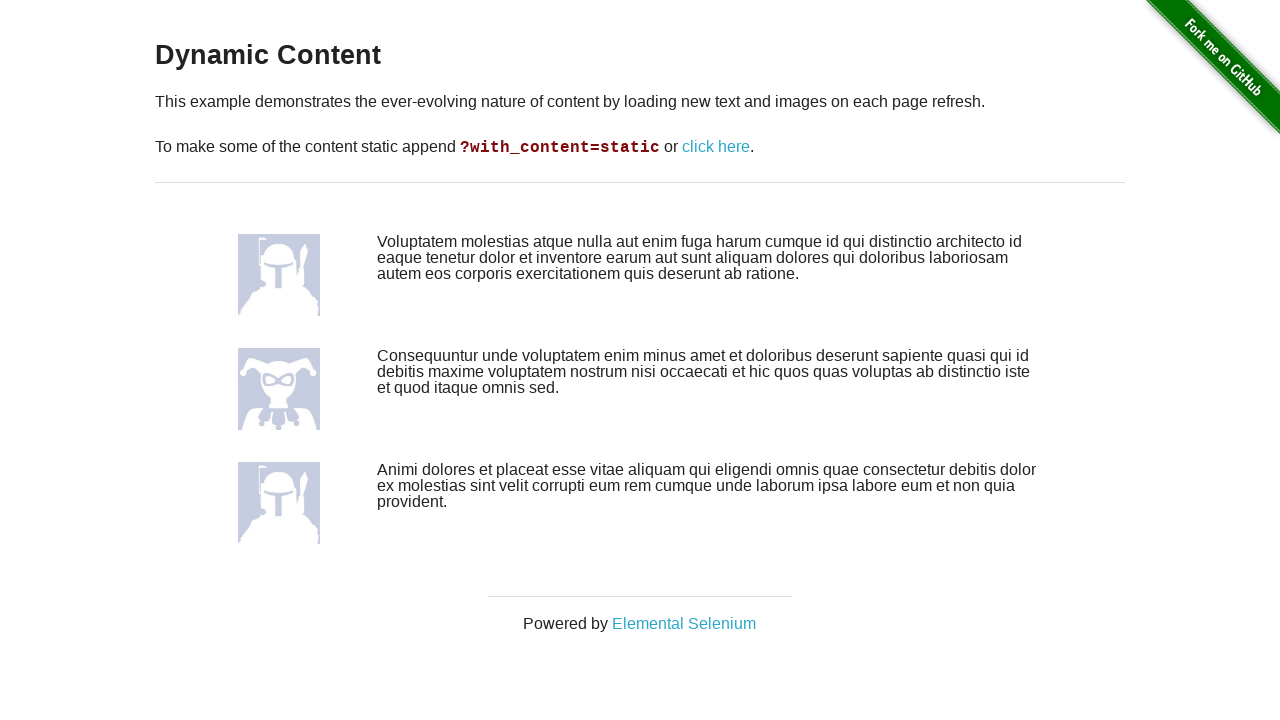

Page refreshed to test dynamic content reload
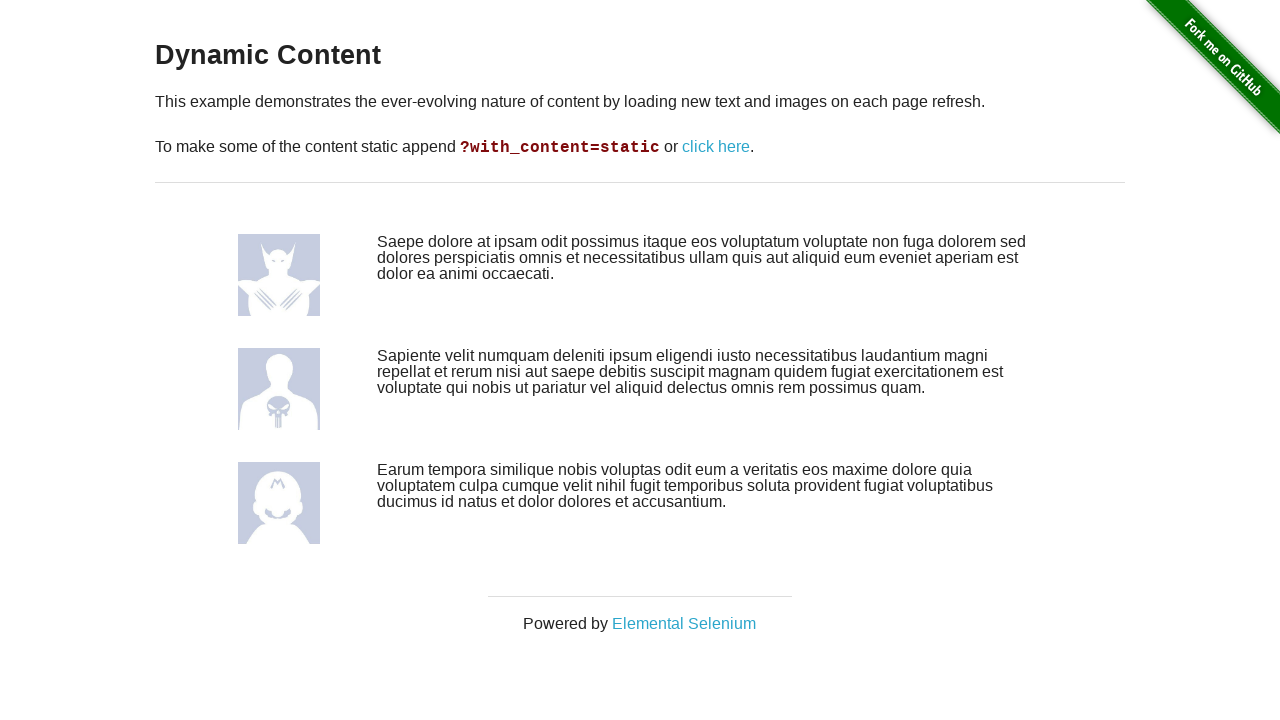

Dynamic content reloaded after page refresh
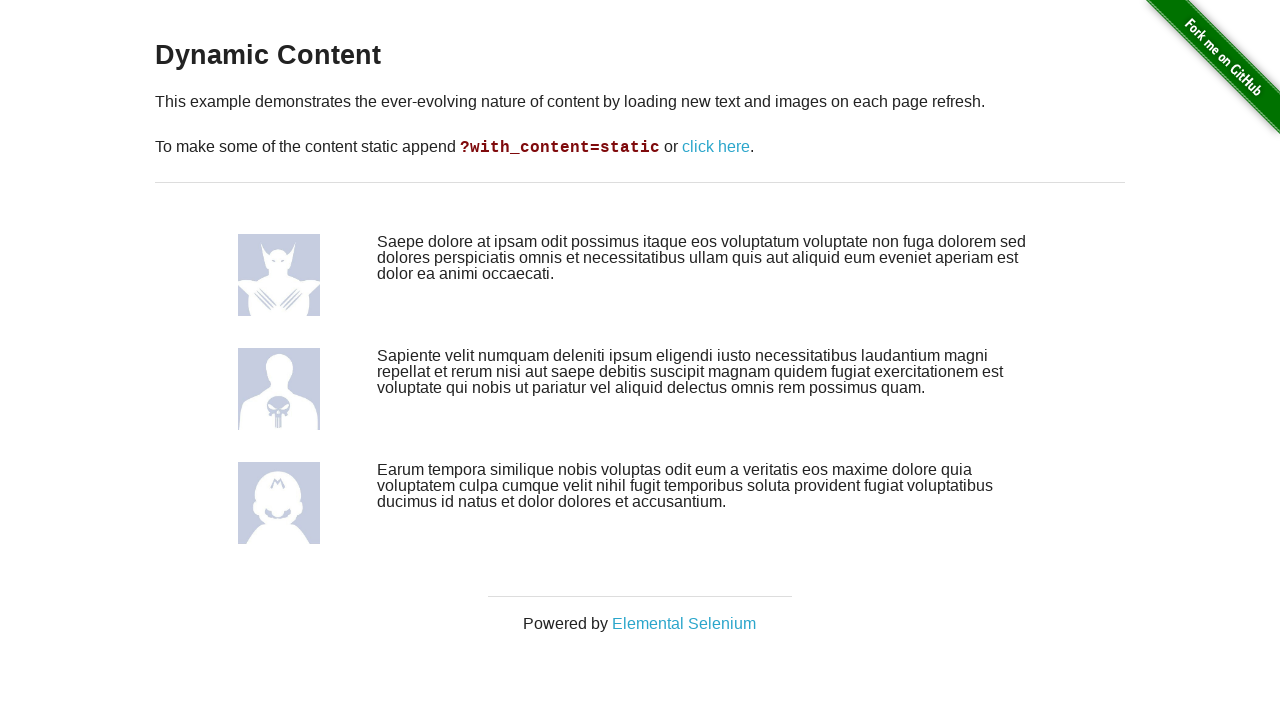

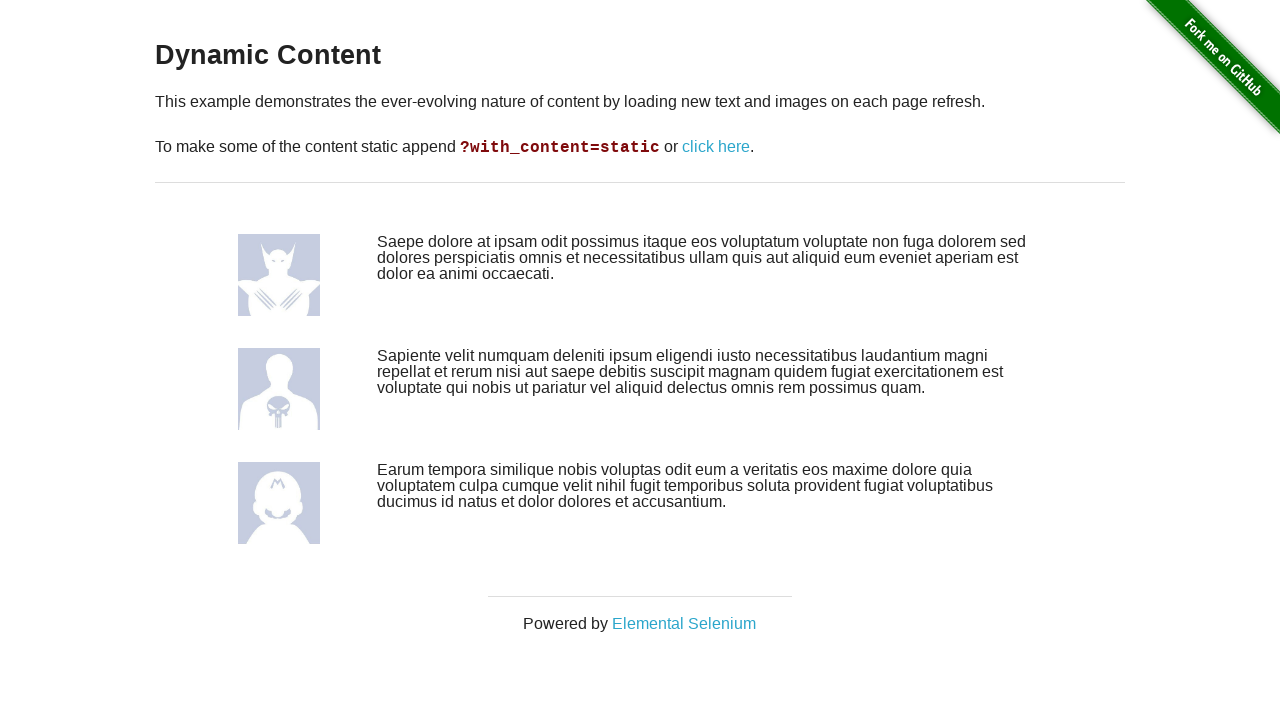